Tests email input field with empty value, submits the form and verifies error message

Starting URL: https://polis812.github.io/vacuu/

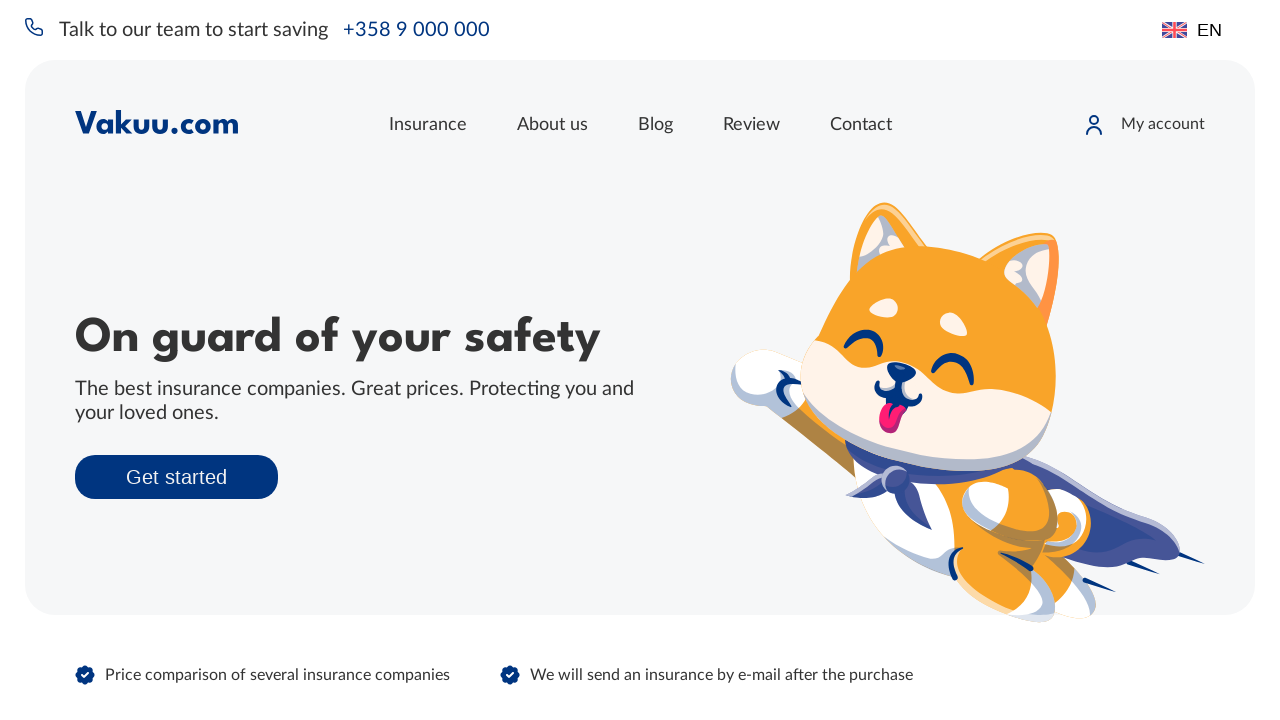

Clicked submit button without filling email field at (1073, 439) on [class=submit-btn]
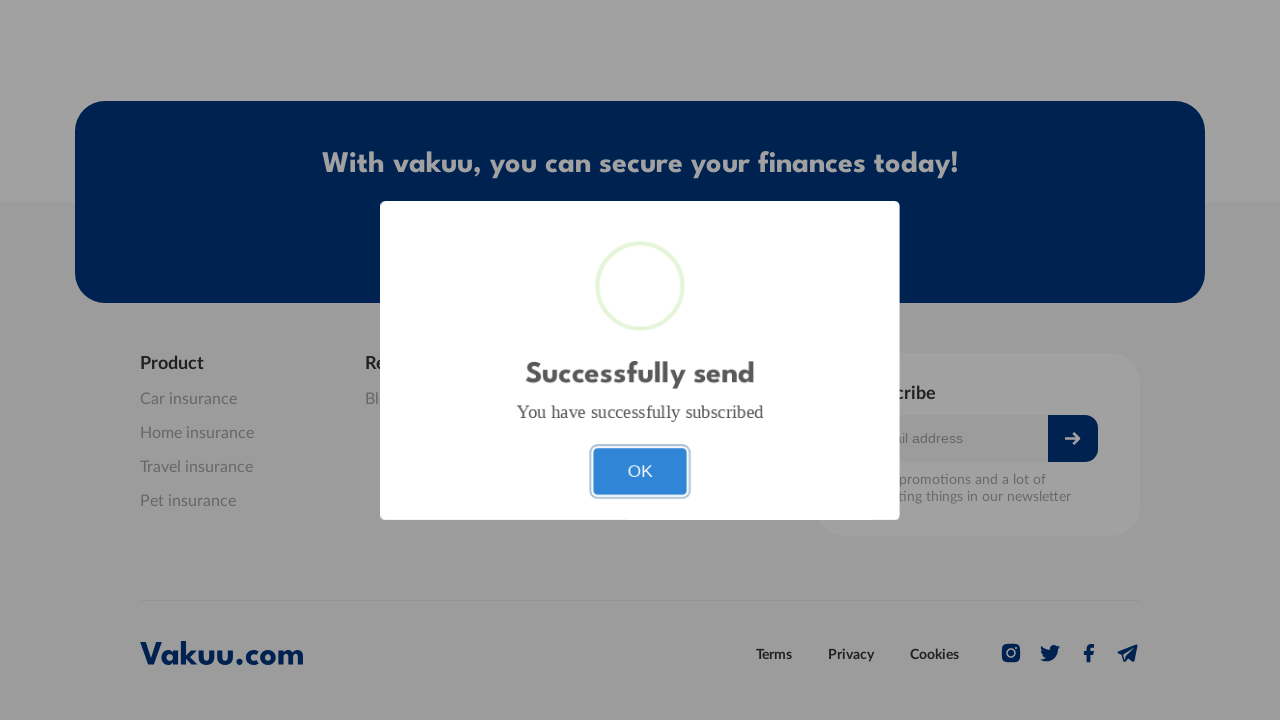

Error message appeared - empty email field validation triggered
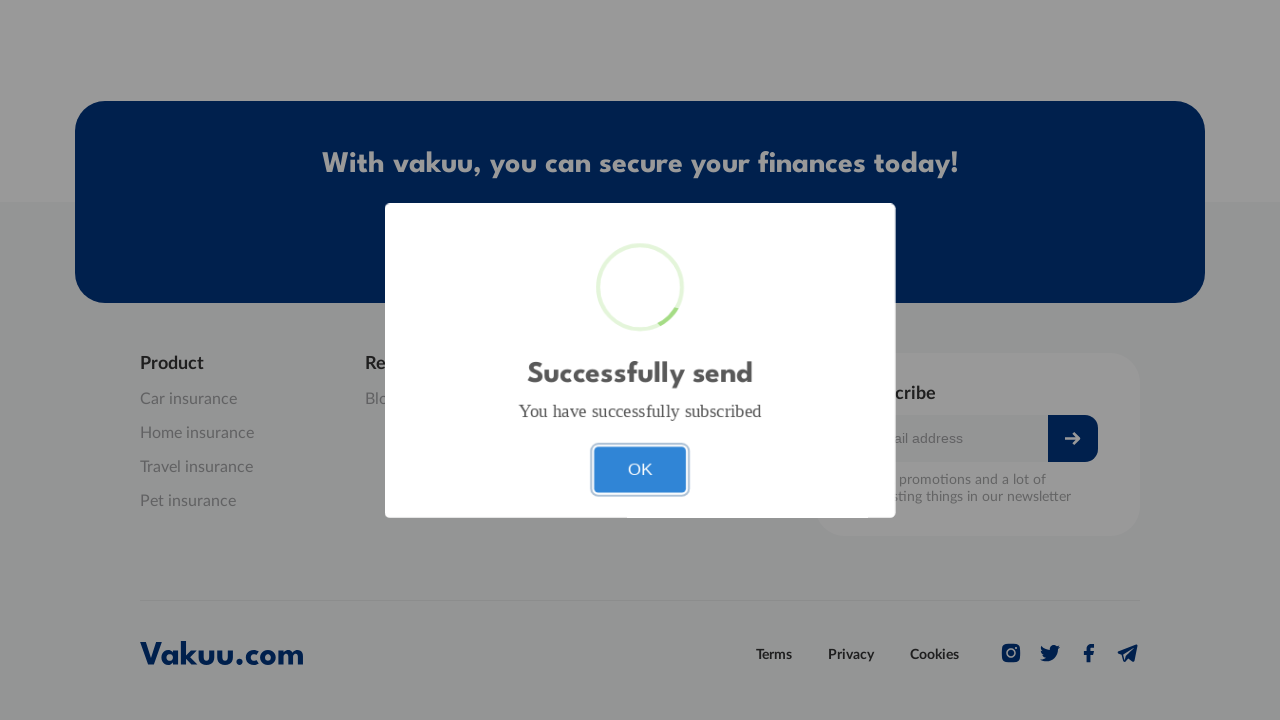

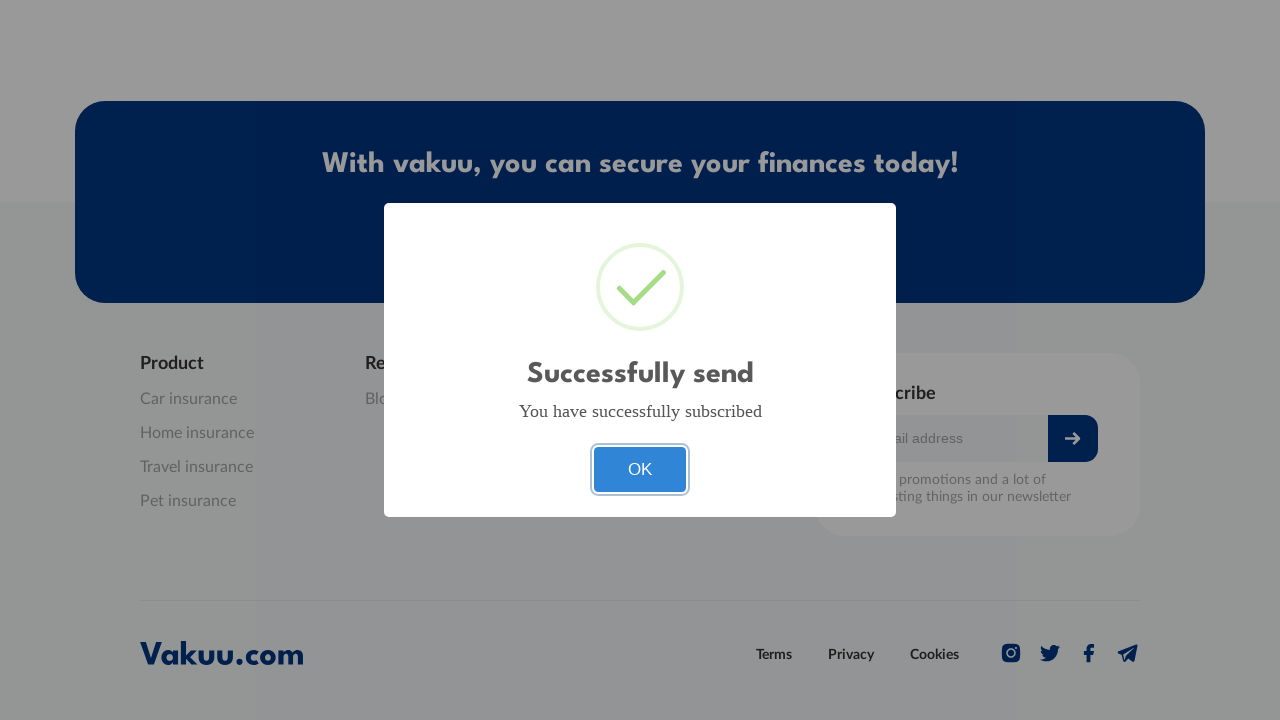